Waits for a price to reach $100, clicks the book button, and solves a mathematical formula based on displayed value

Starting URL: http://suninjuly.github.io/explicit_wait2.html

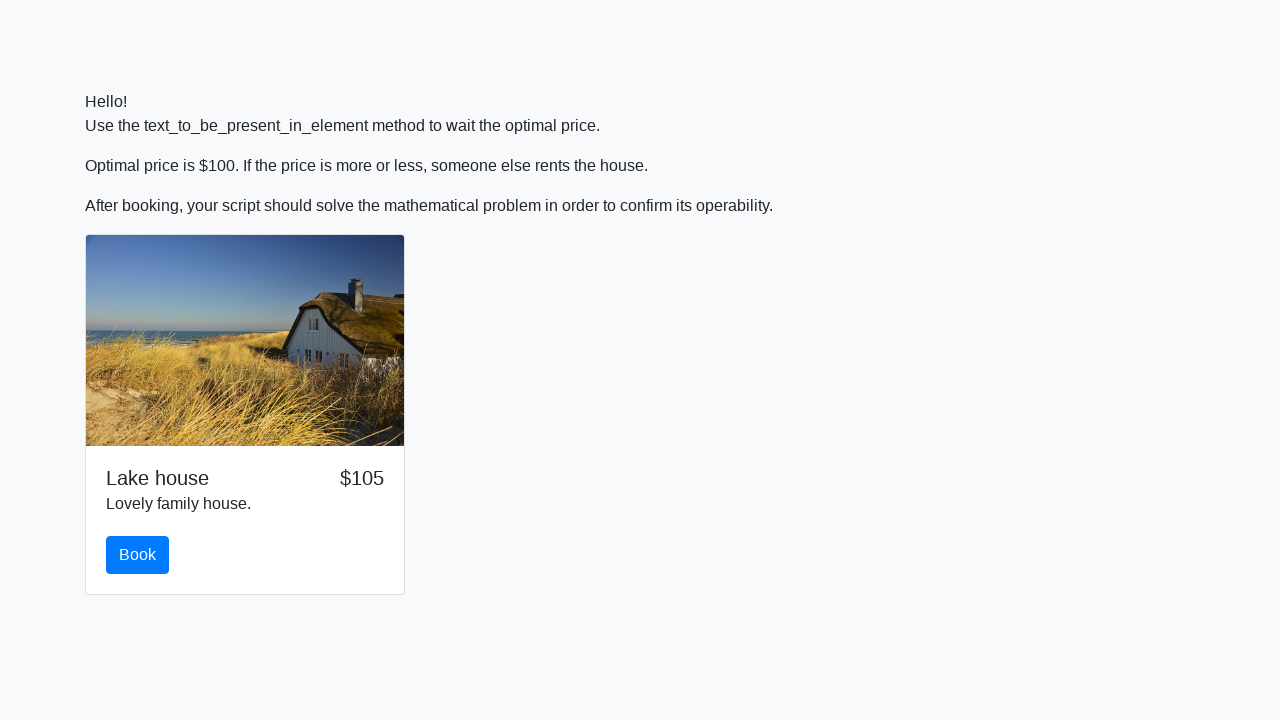

Waited for price to reach $100
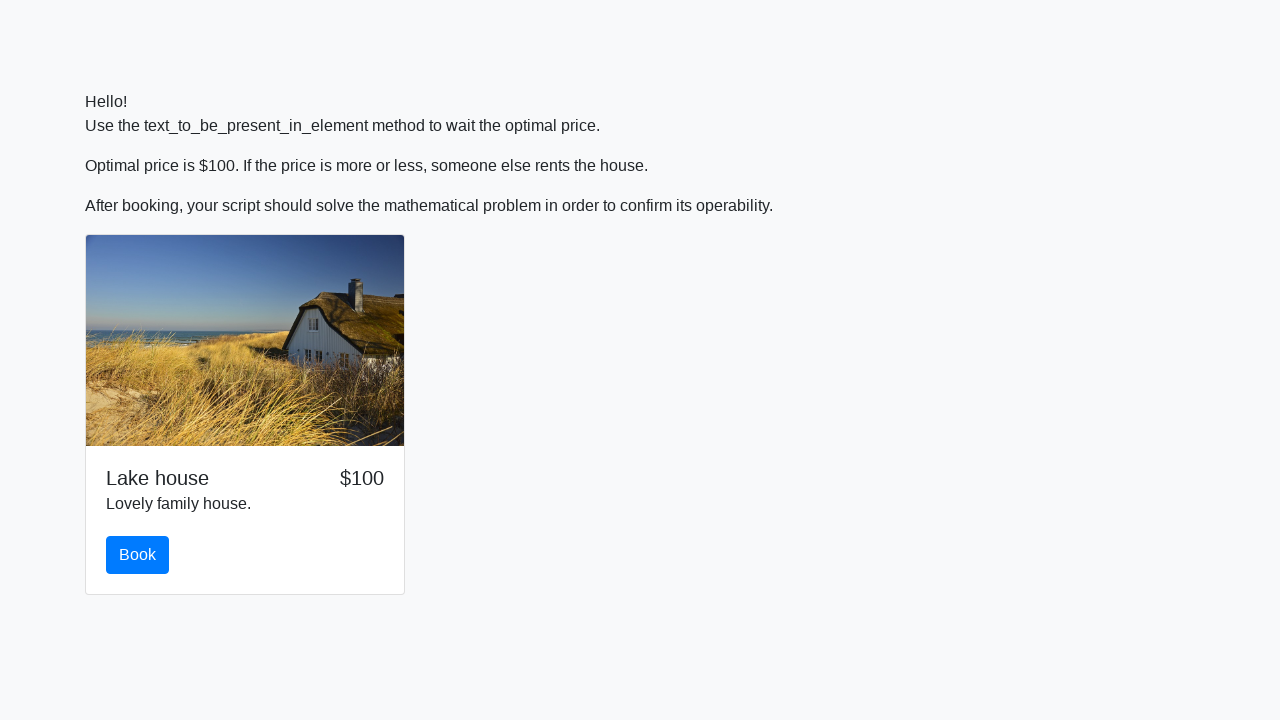

Clicked the book button at (138, 555) on #book
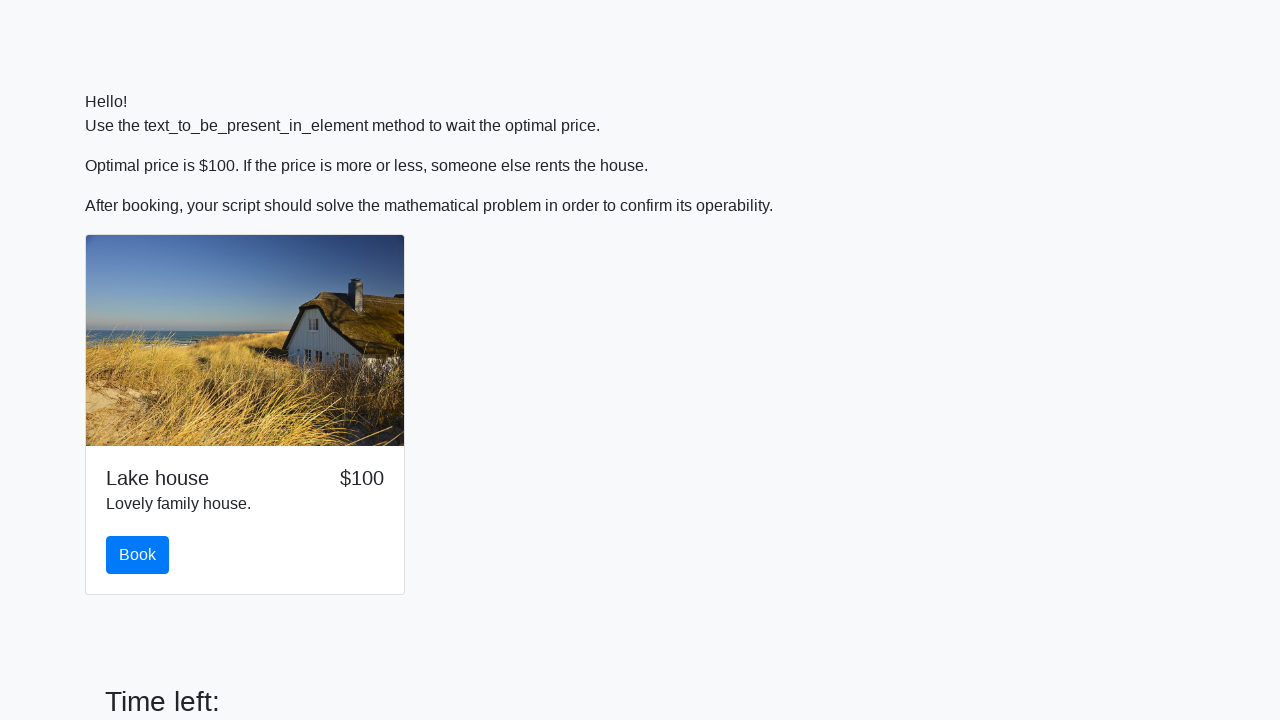

Retrieved input value: 92
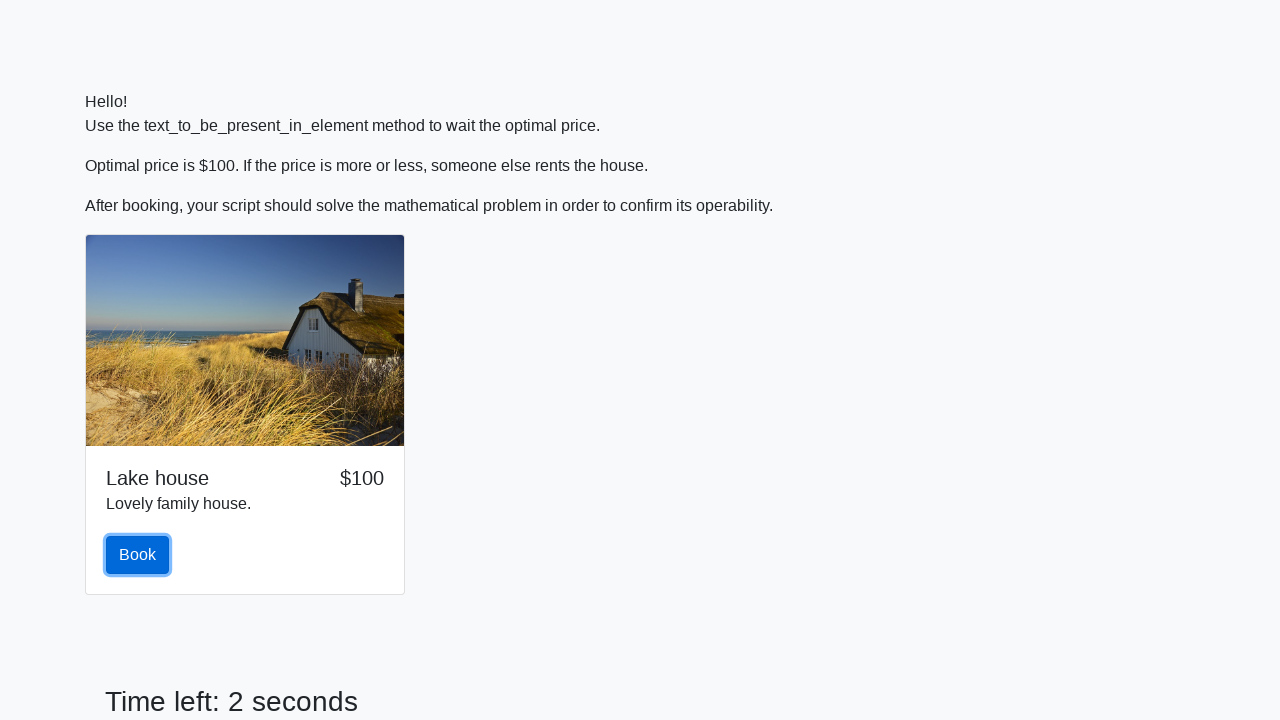

Calculated result from mathematical formula: 2.2357605299609307
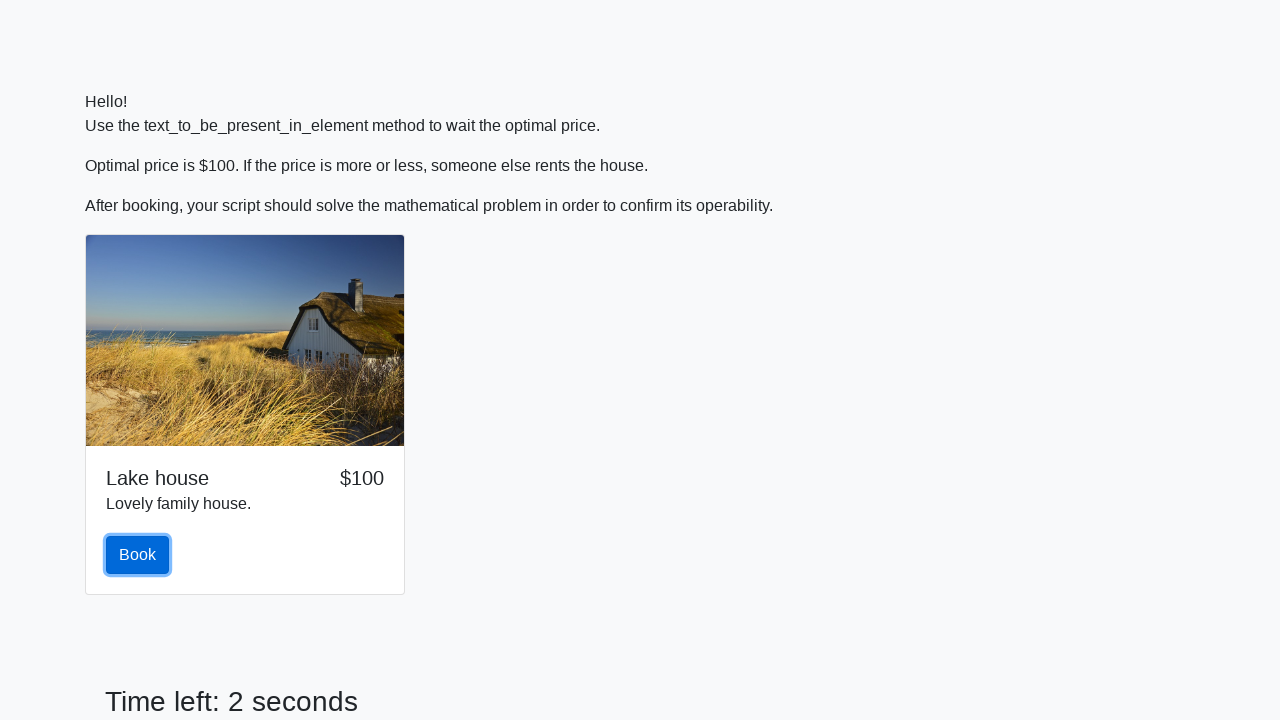

Filled answer field with calculated result on #answer
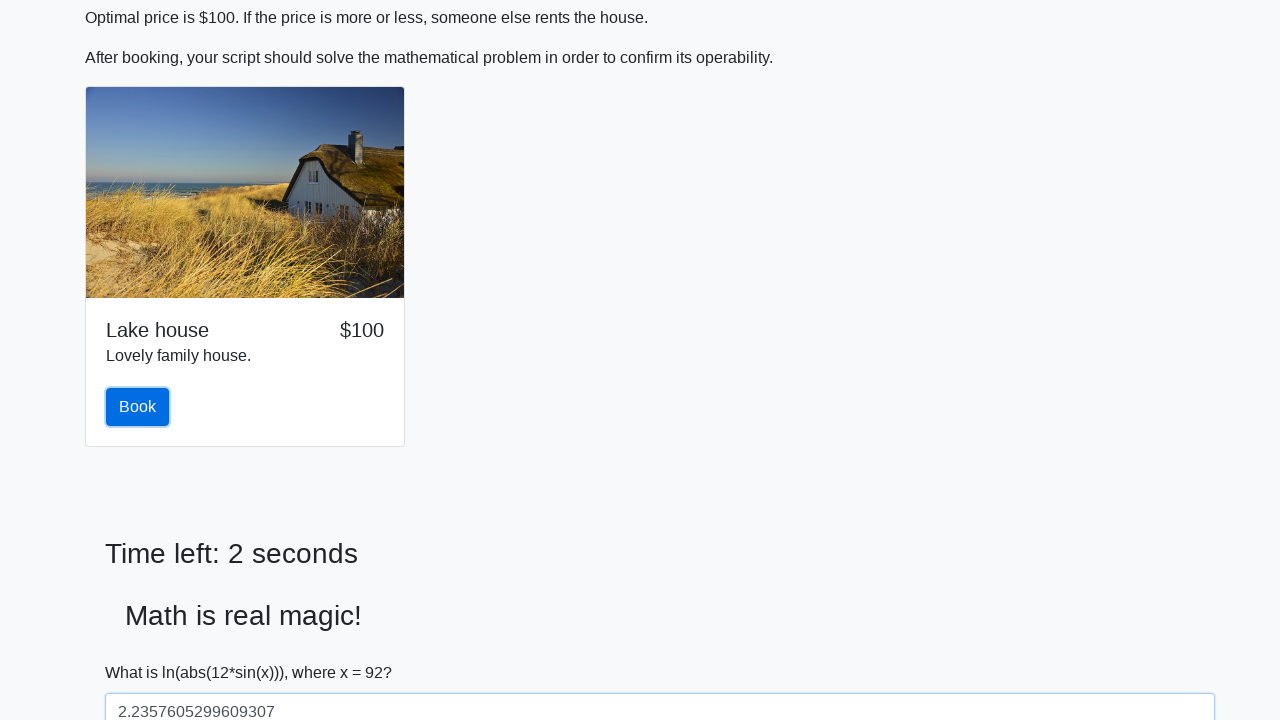

Submitted the form at (143, 651) on button[type='submit']
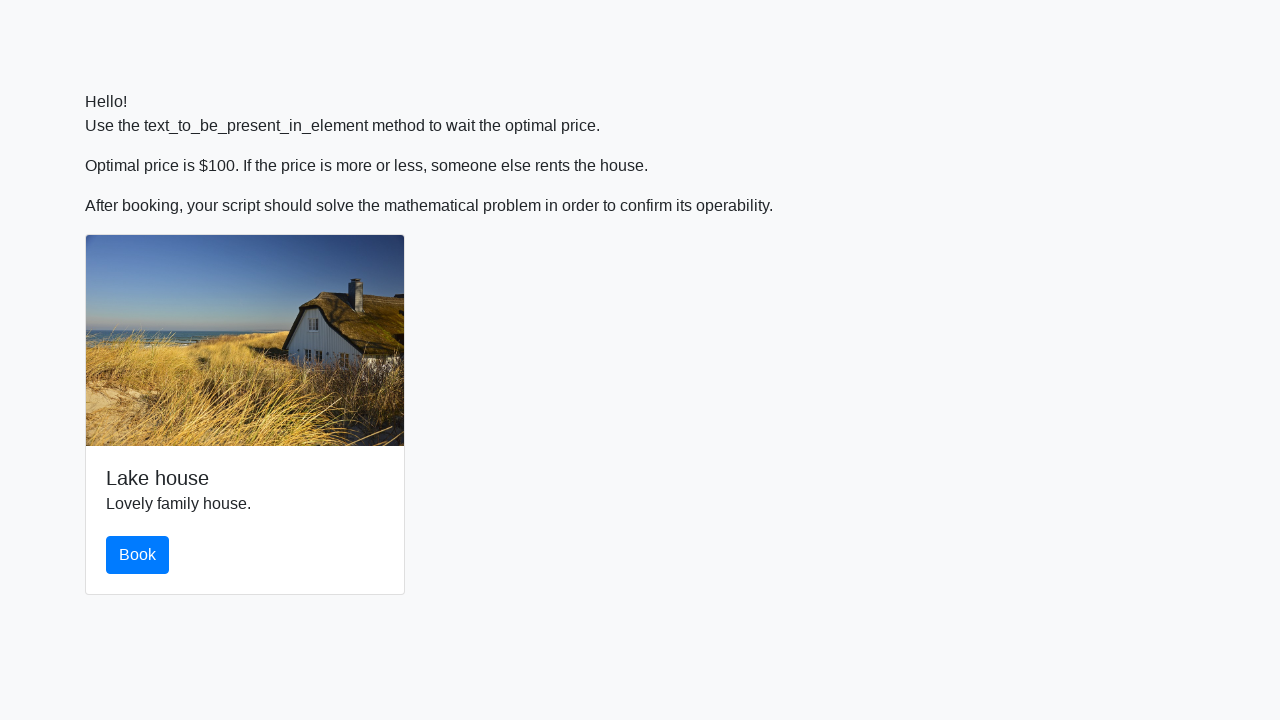

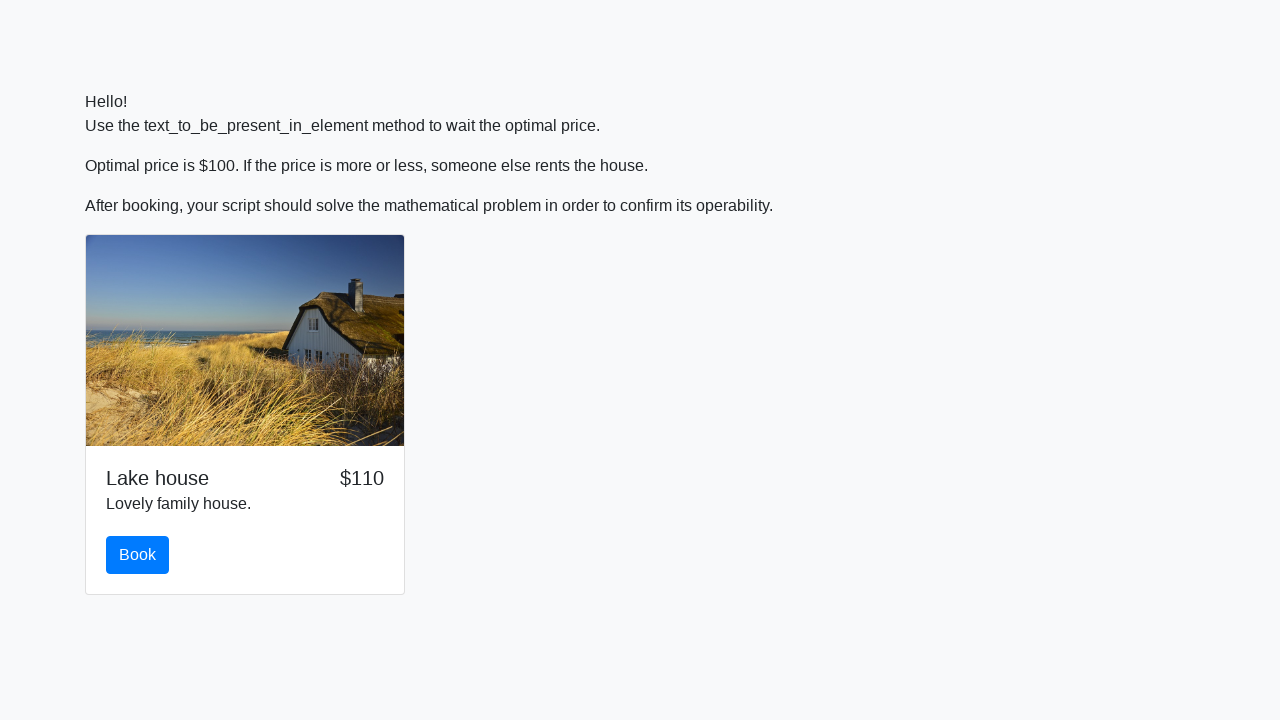